Tests alert handling functionality by entering a name in a form field, submitting it, and accepting the resulting alert dialog

Starting URL: https://rahulshettyacademy.com/AutomationPractice/

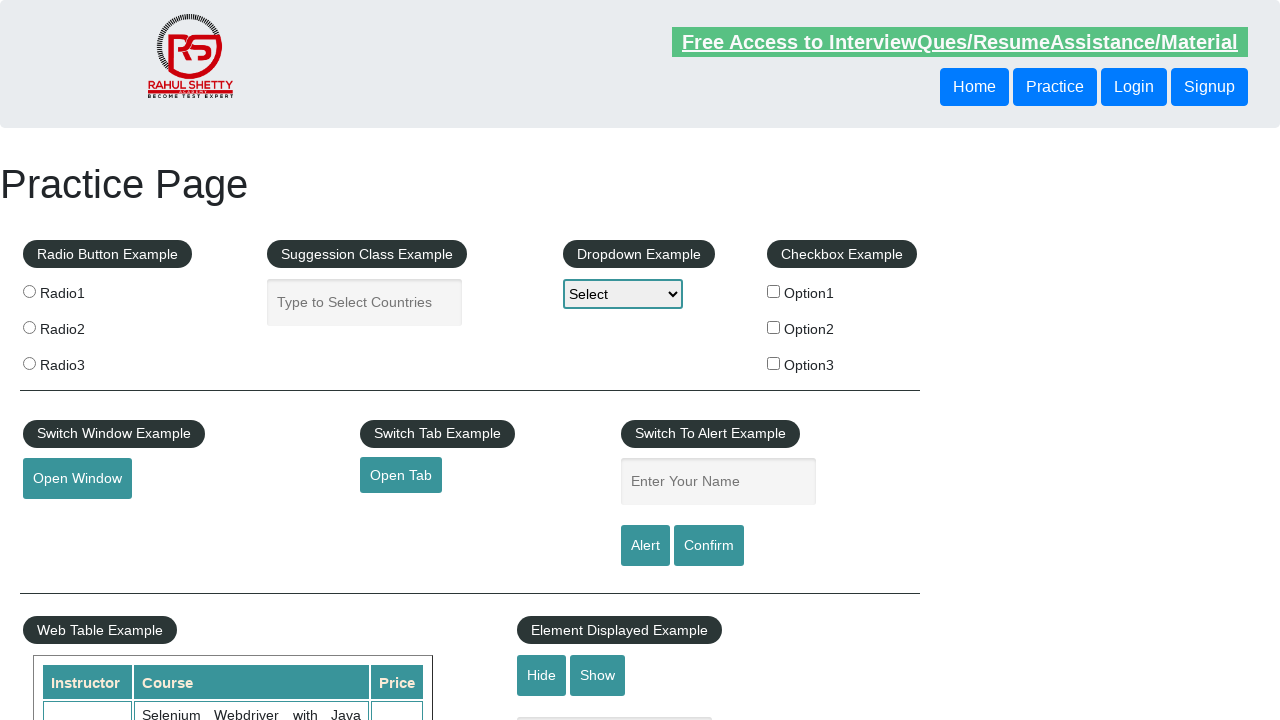

Filled name field with 'Sateesh' on input[name='enter-name']
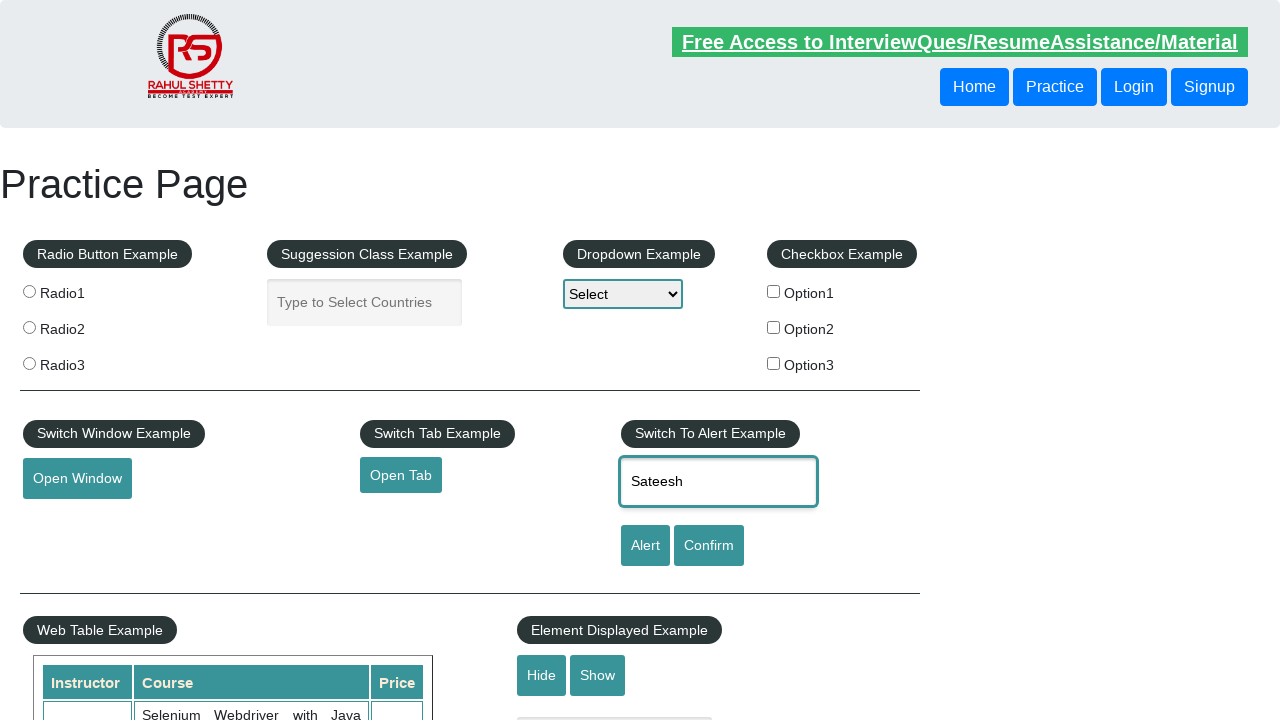

Clicked submit button to trigger alert at (645, 546) on [type='submit']
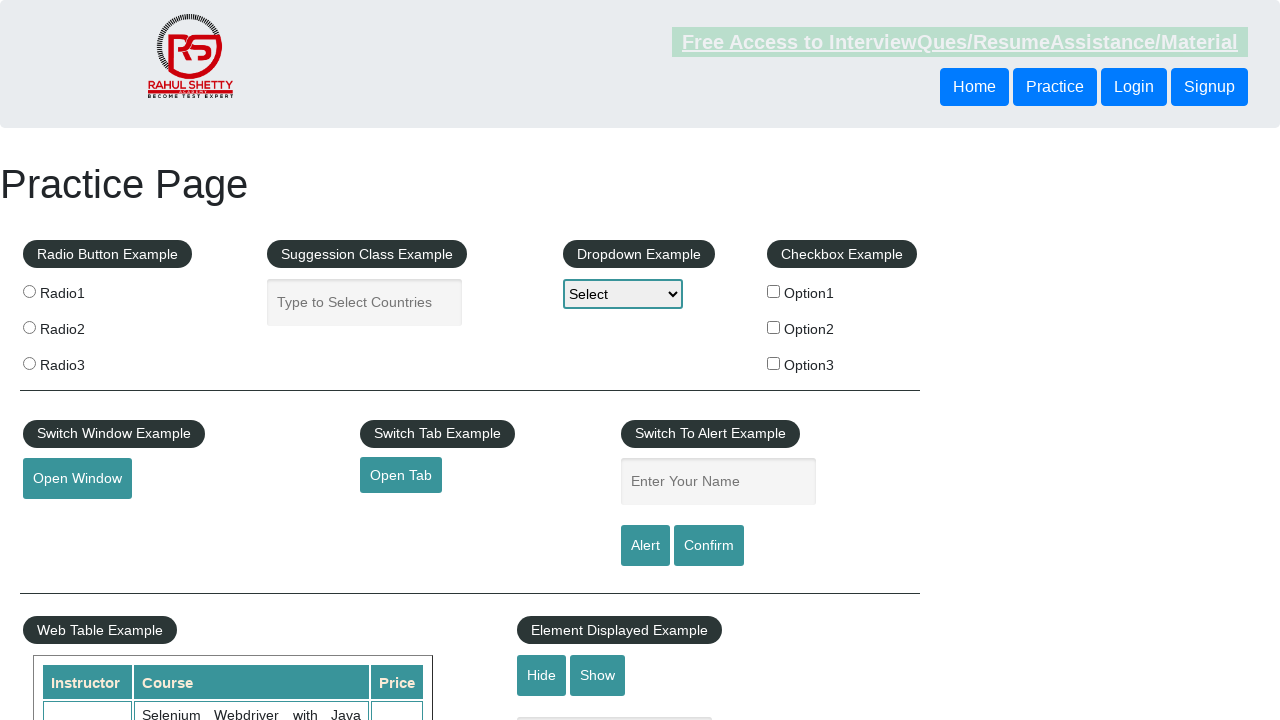

Registered dialog handler to accept alert
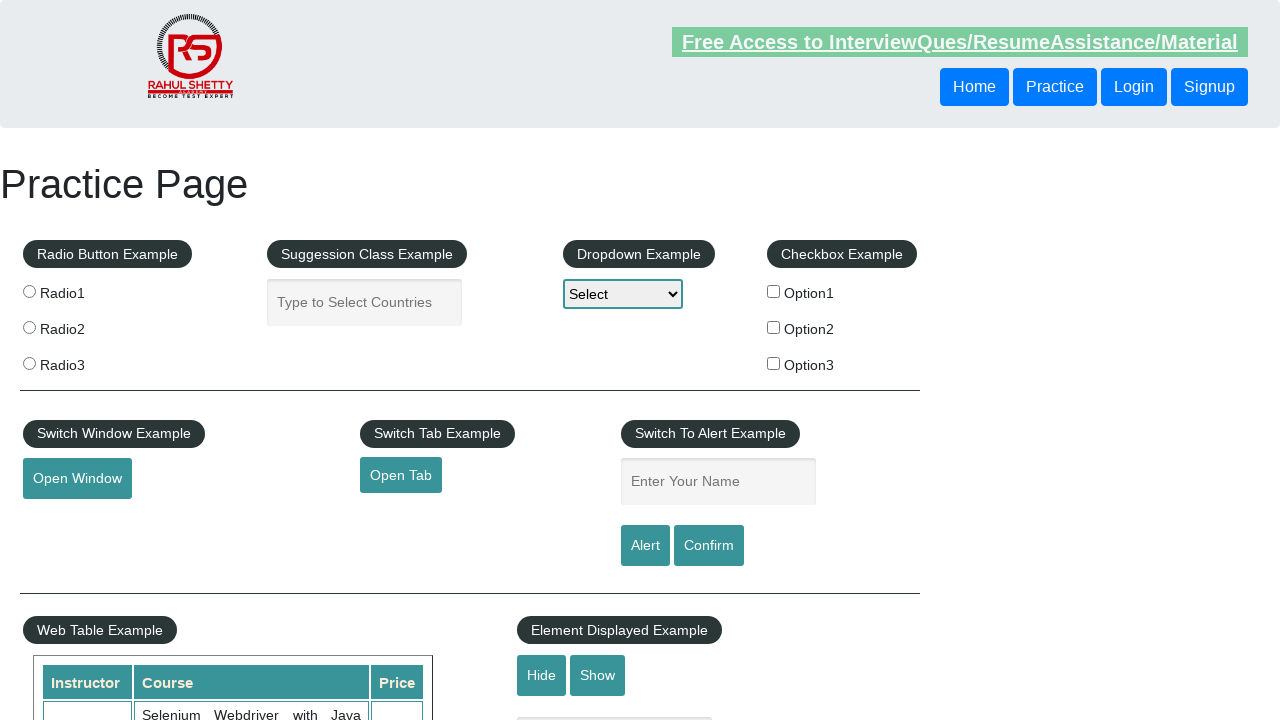

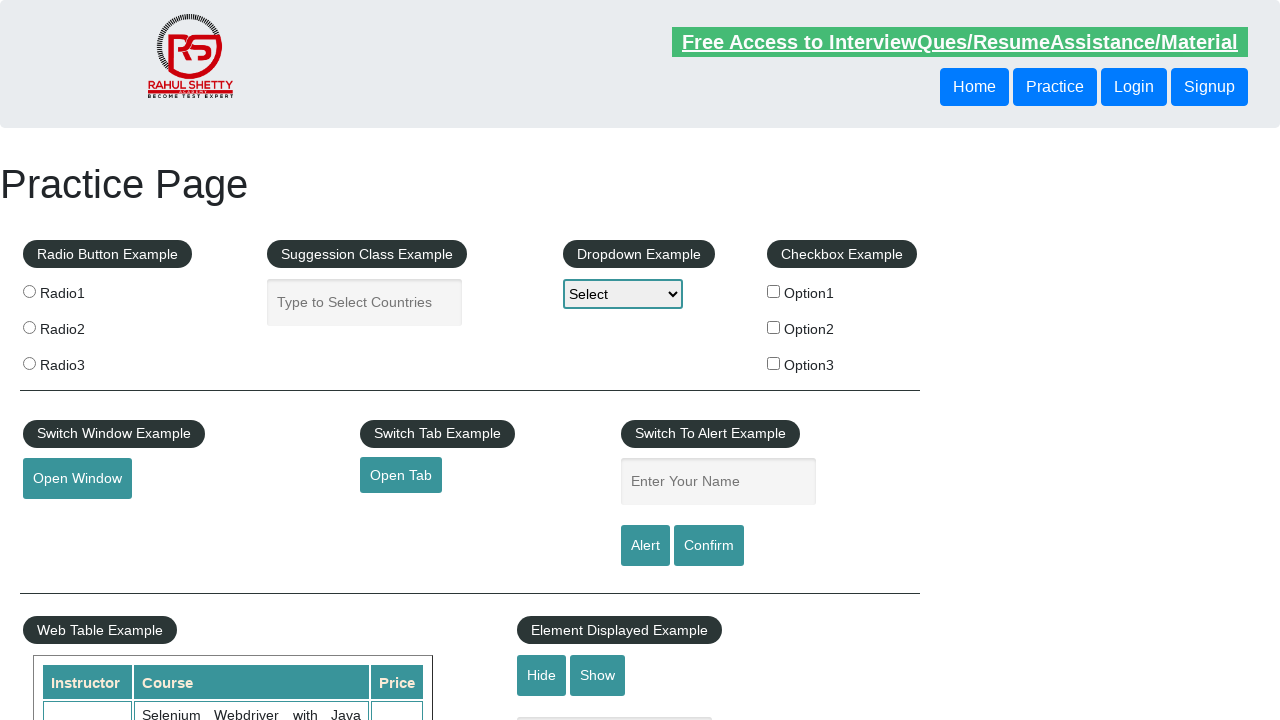